Tests a prompt alert by clicking a button, entering text into the prompt, and verifying the displayed message

Starting URL: http://www.w3schools.com/js/tryit.asp?filename=tryjs_prompt

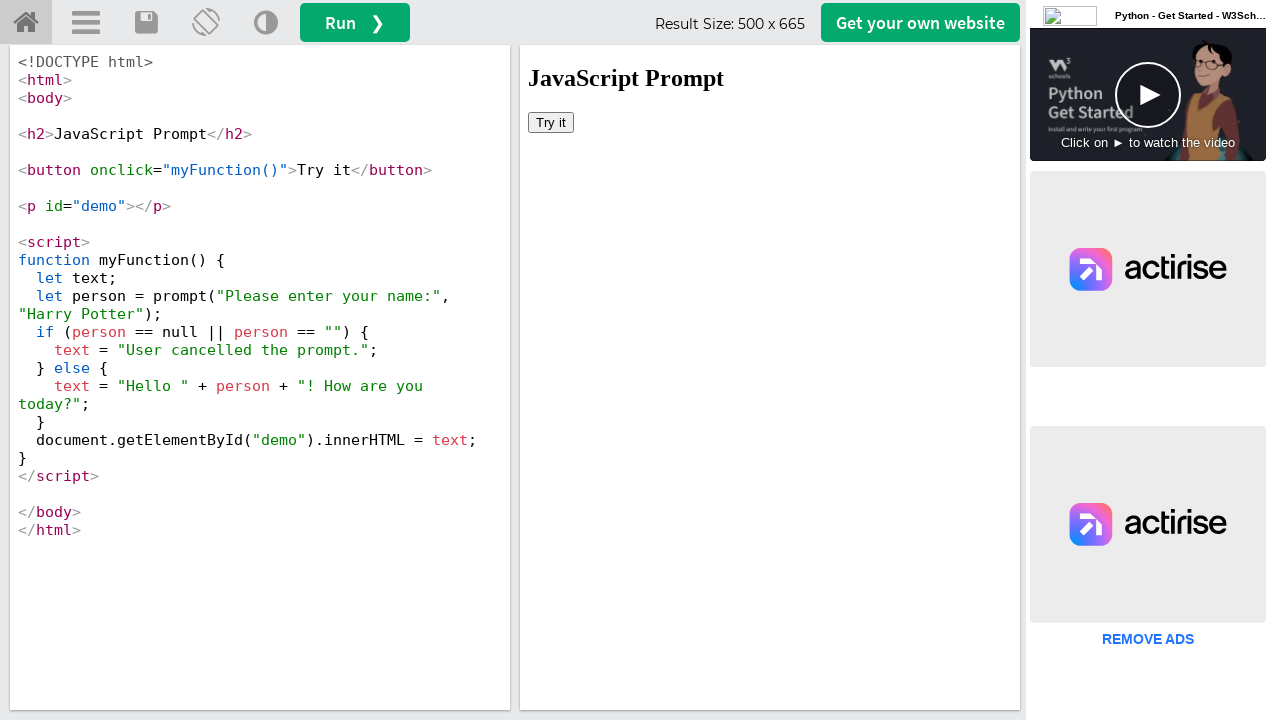

Located iframe containing the demo
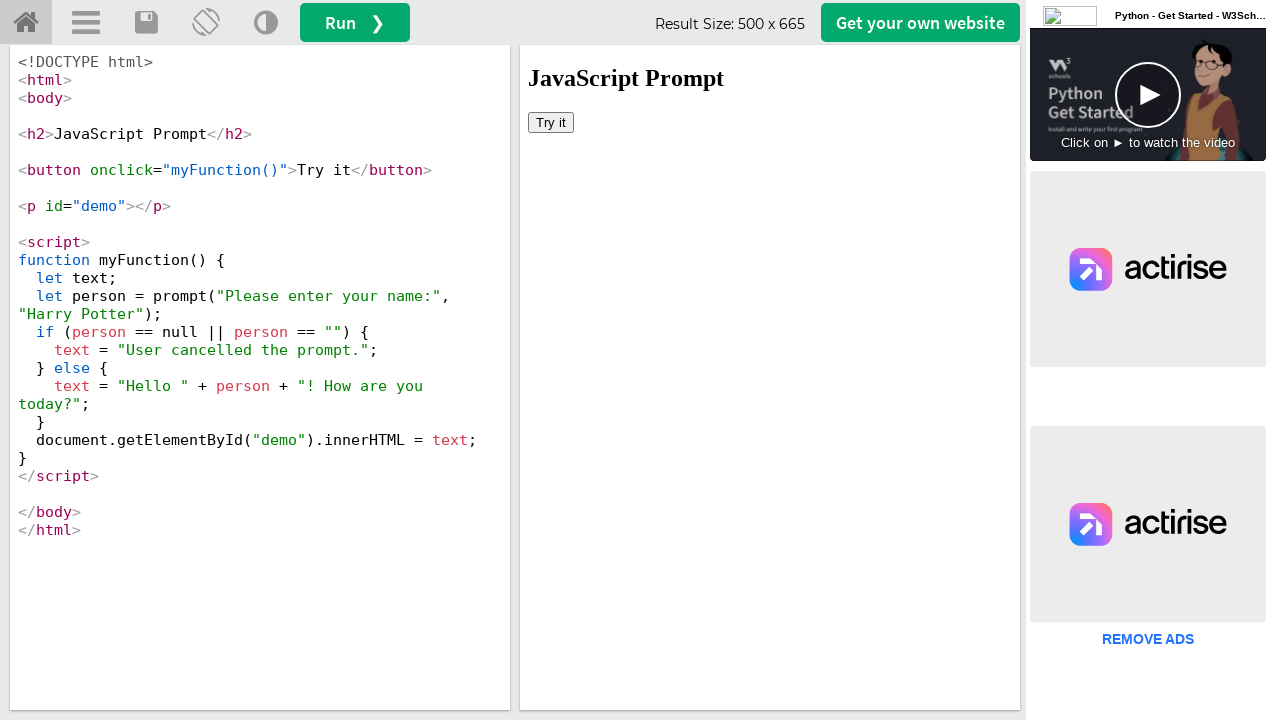

Set up dialog handler to accept prompt with text 'Patika Dev'
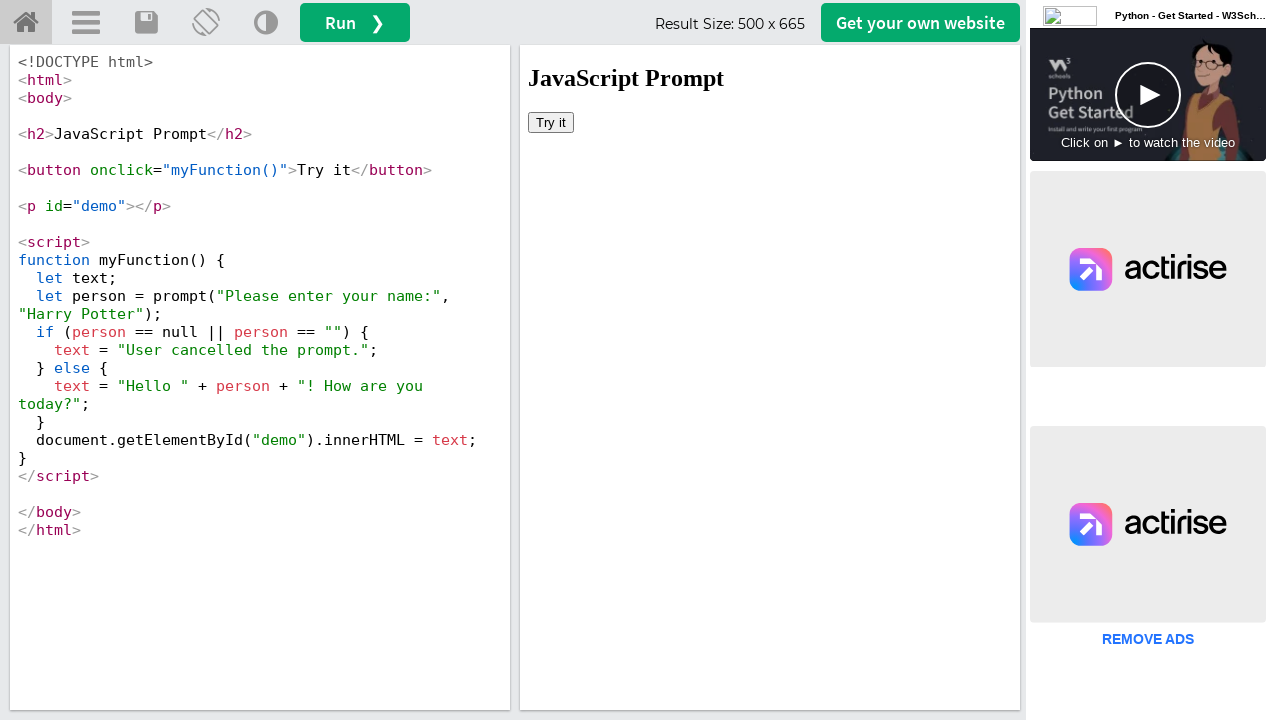

Clicked the try button to trigger prompt alert dialog at (551, 122) on iframe[name='iframeResult'] >> internal:control=enter-frame >> html > body > but
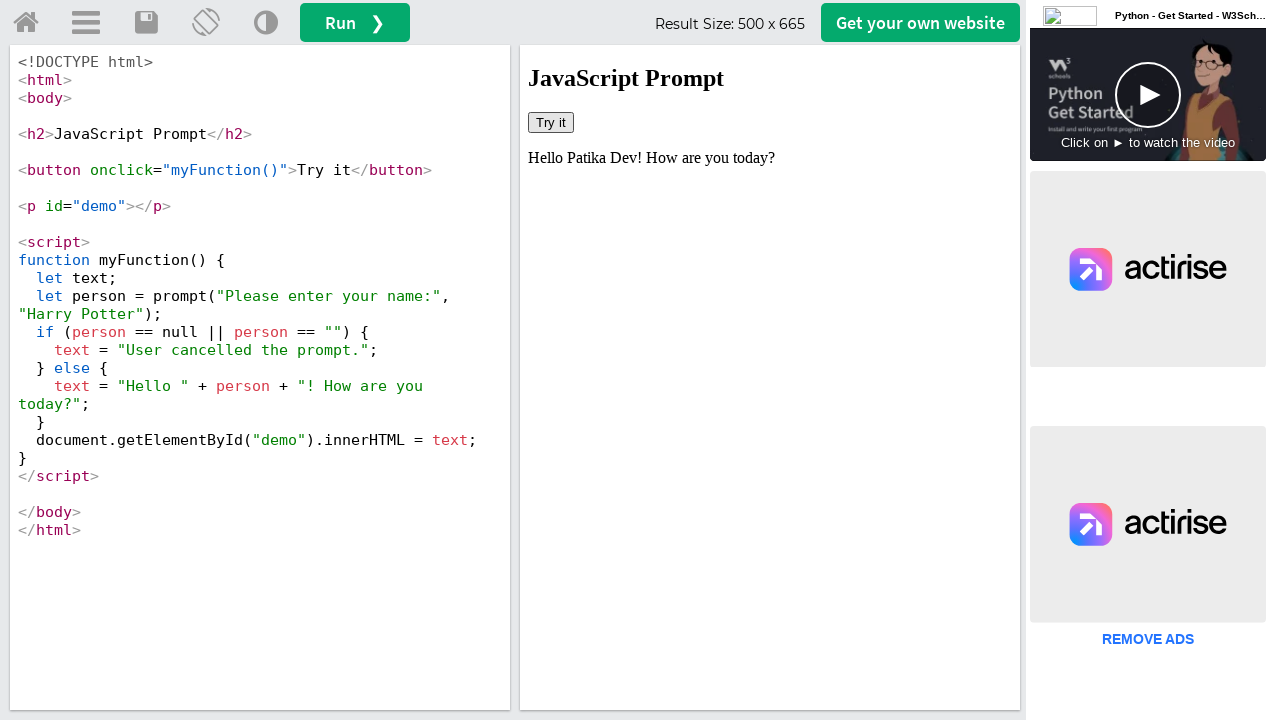

Retrieved the result message from the demo element
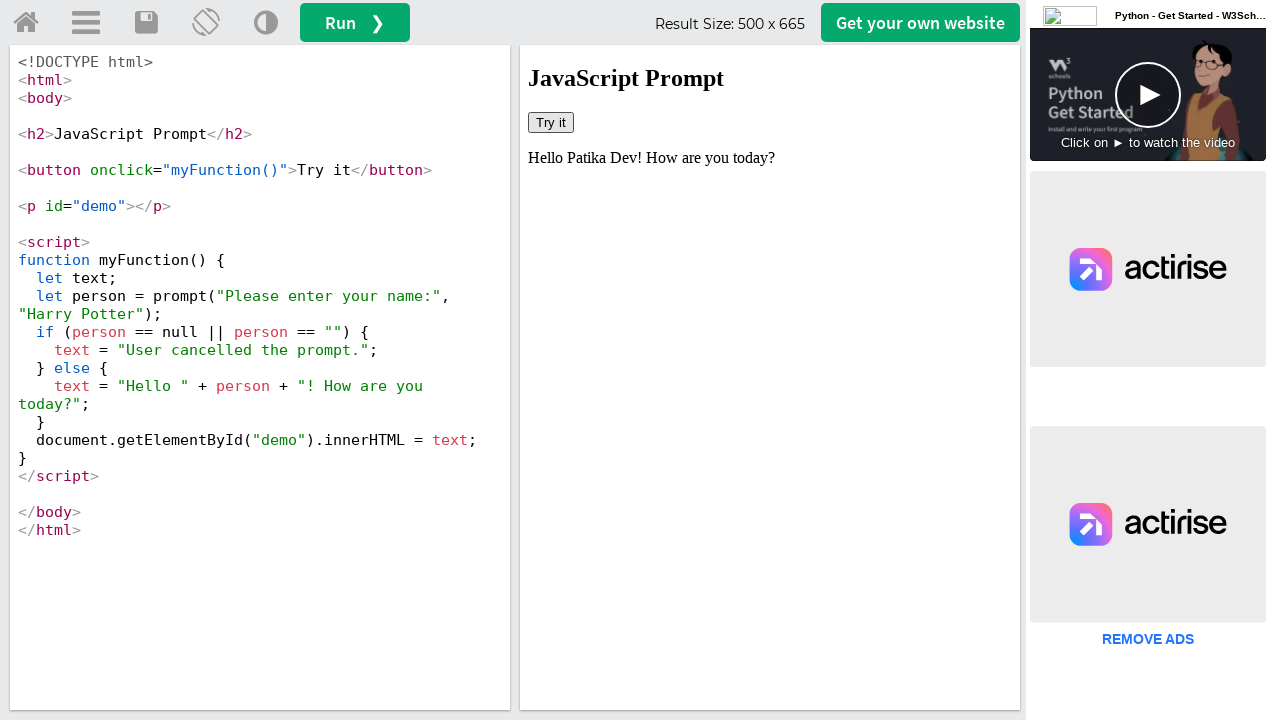

Verified that the result message matches expected greeting: 'Hello Patika Dev! How are you today?'
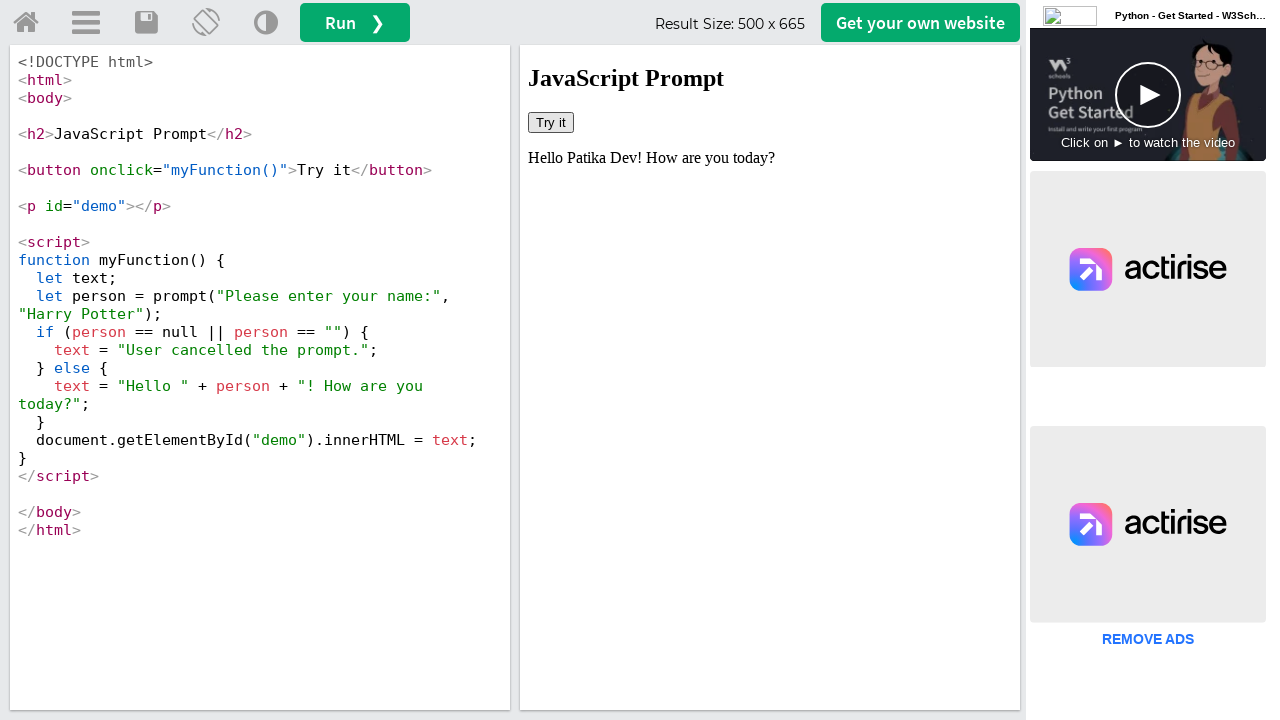

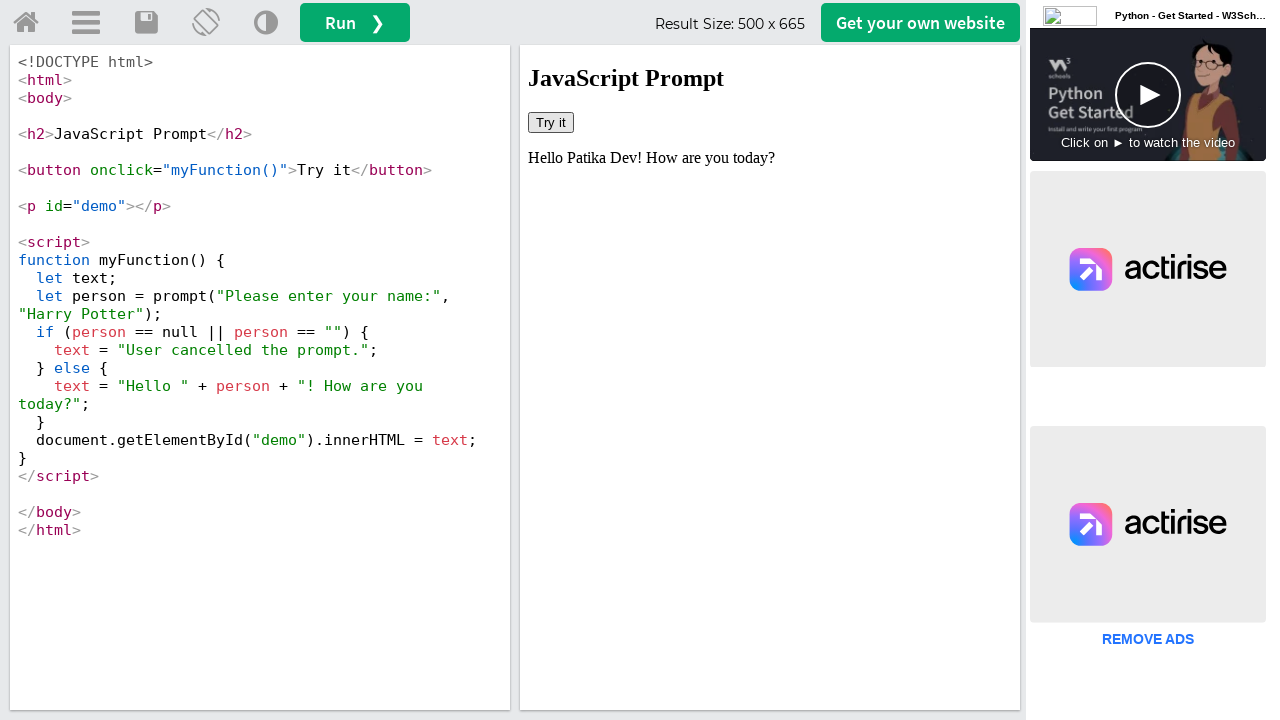